Tests passenger selection dropdown by incrementing adult count multiple times and verifying the updated text

Starting URL: https://rahulshettyacademy.com/dropdownsPractise/

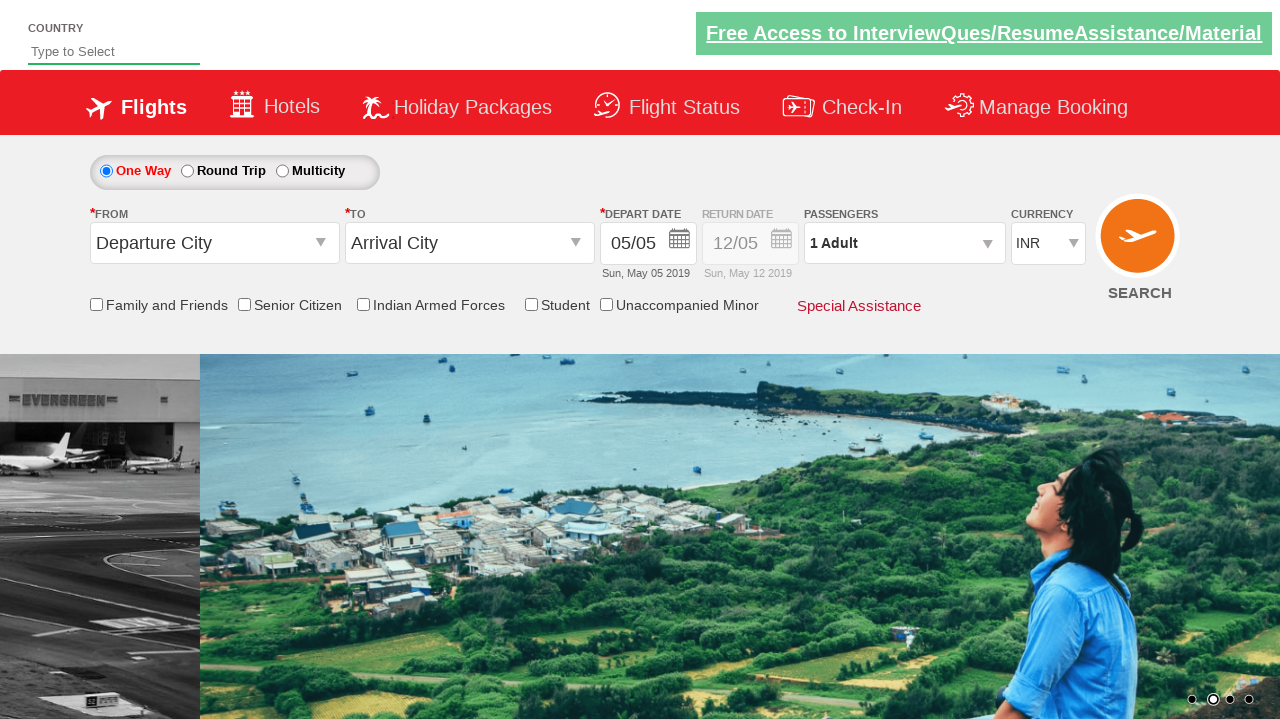

Clicked on passenger info dropdown to open it at (904, 243) on #divpaxinfo
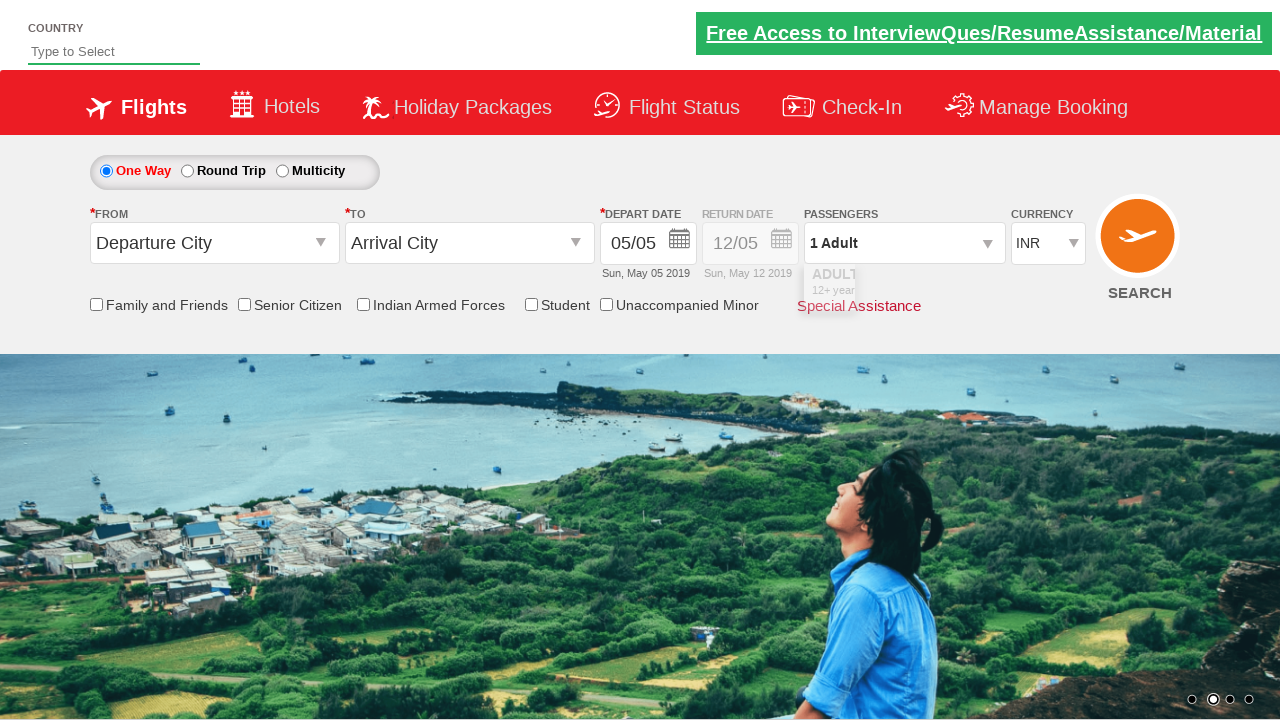

Waited for dropdown to be fully open
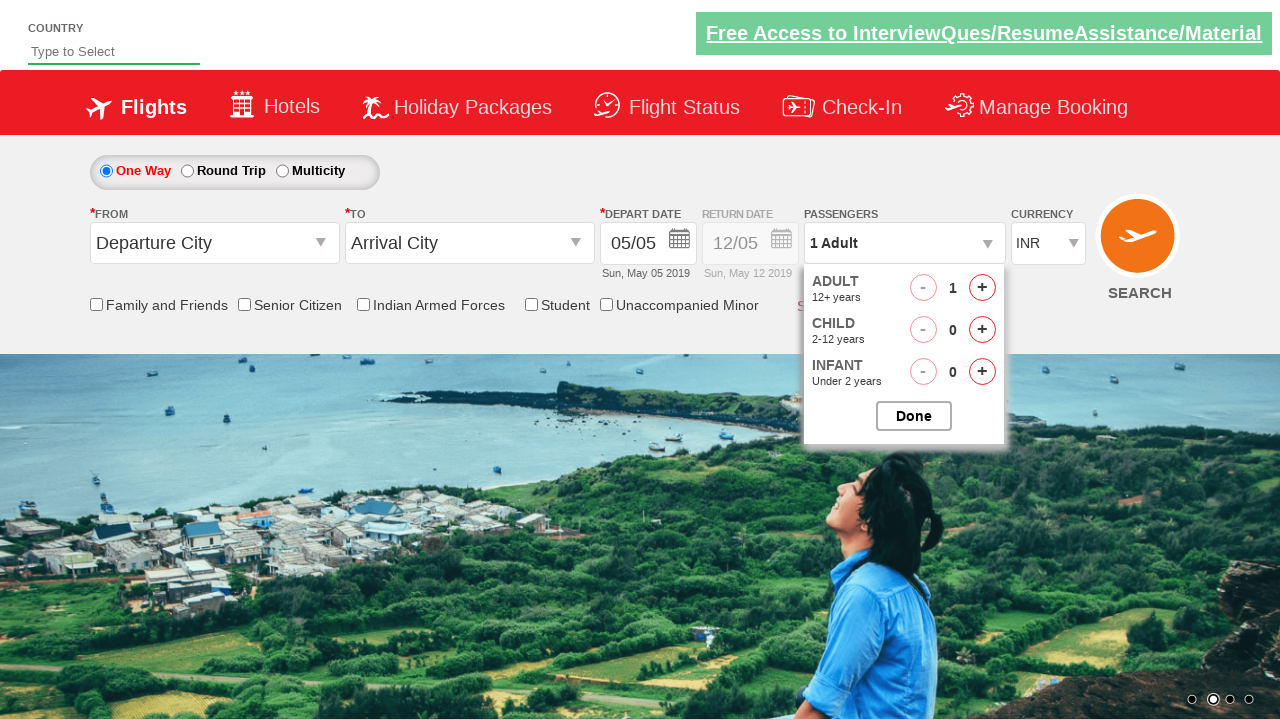

Clicked increment adult button (iteration 1 of 4) at (982, 288) on #hrefIncAdt
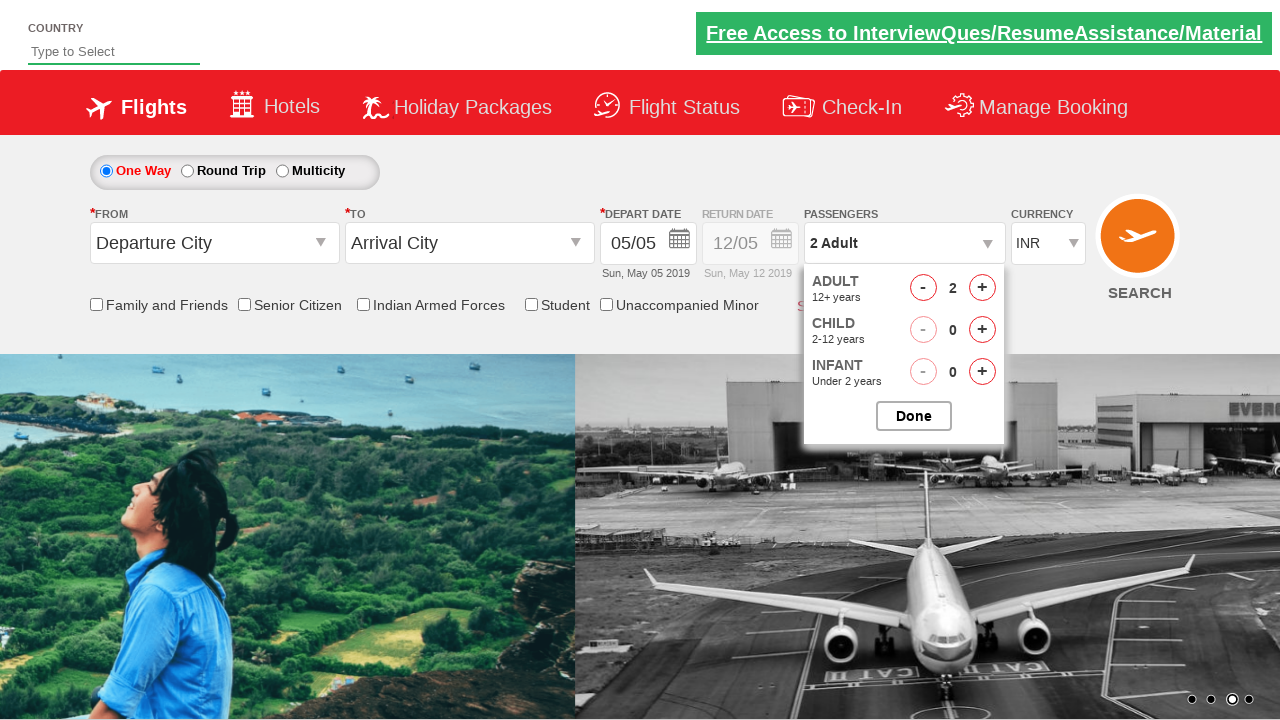

Clicked increment adult button (iteration 2 of 4) at (982, 288) on #hrefIncAdt
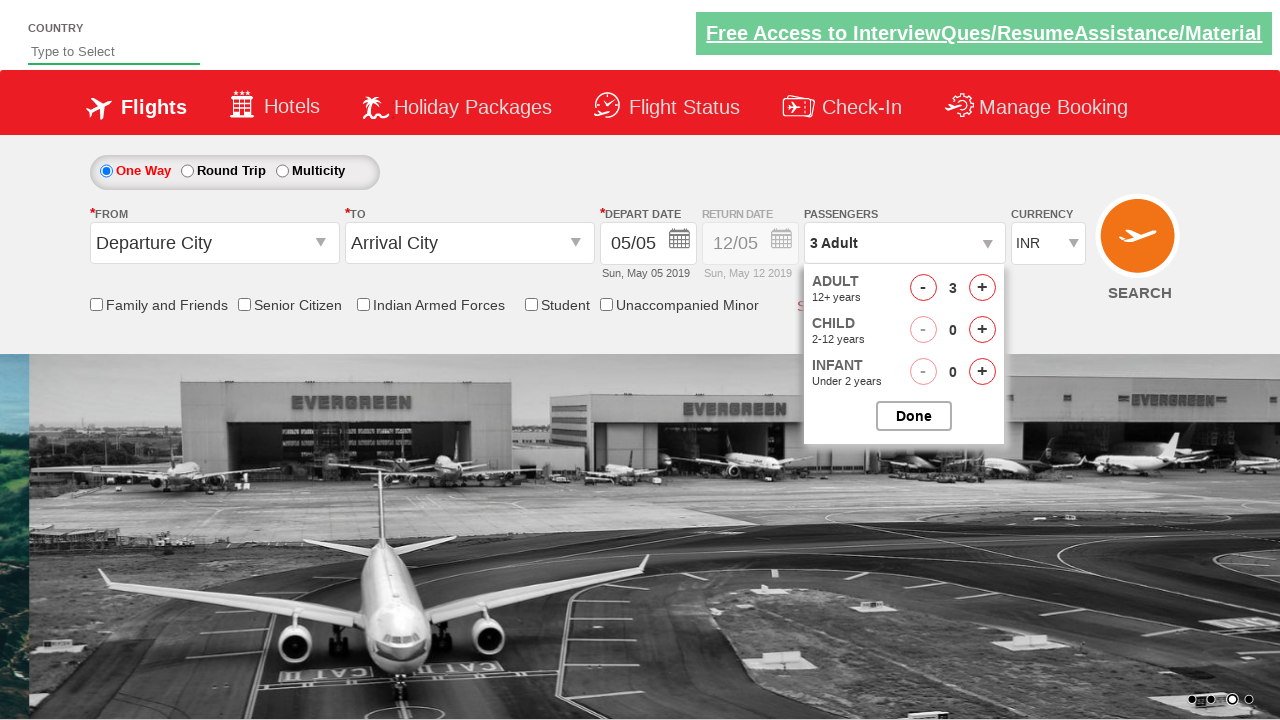

Clicked increment adult button (iteration 3 of 4) at (982, 288) on #hrefIncAdt
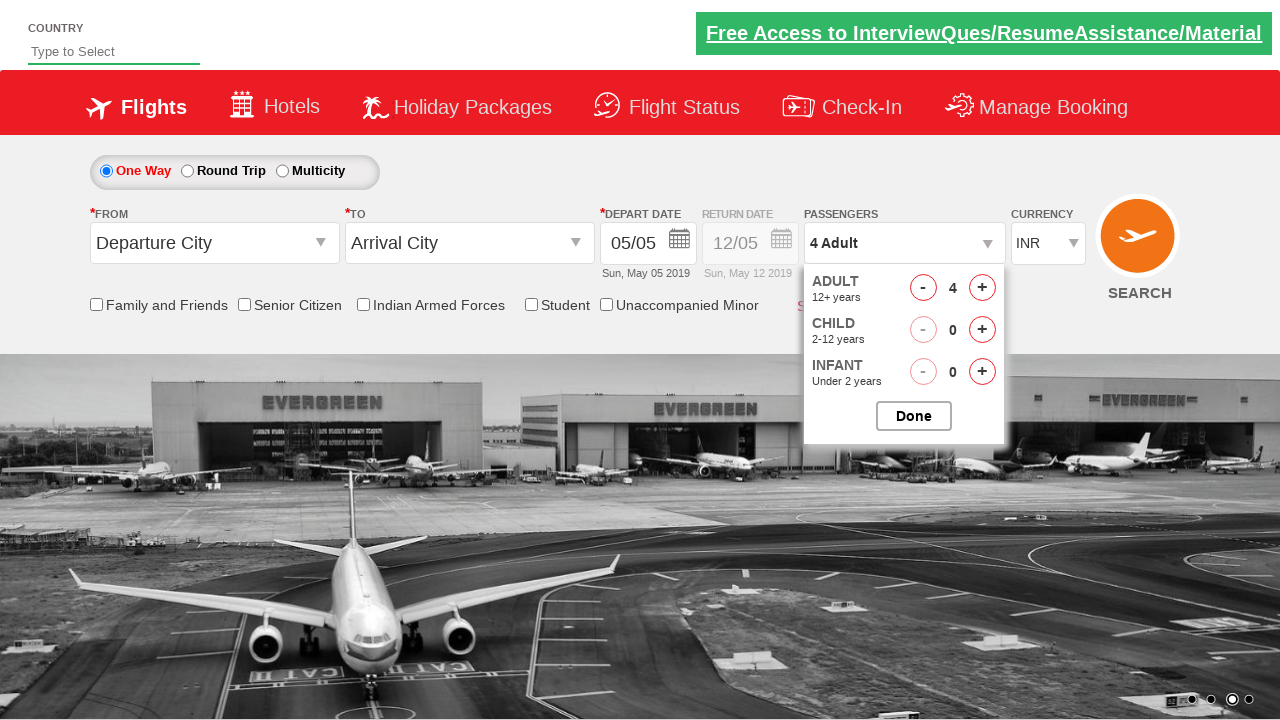

Clicked increment adult button (iteration 4 of 4) at (982, 288) on #hrefIncAdt
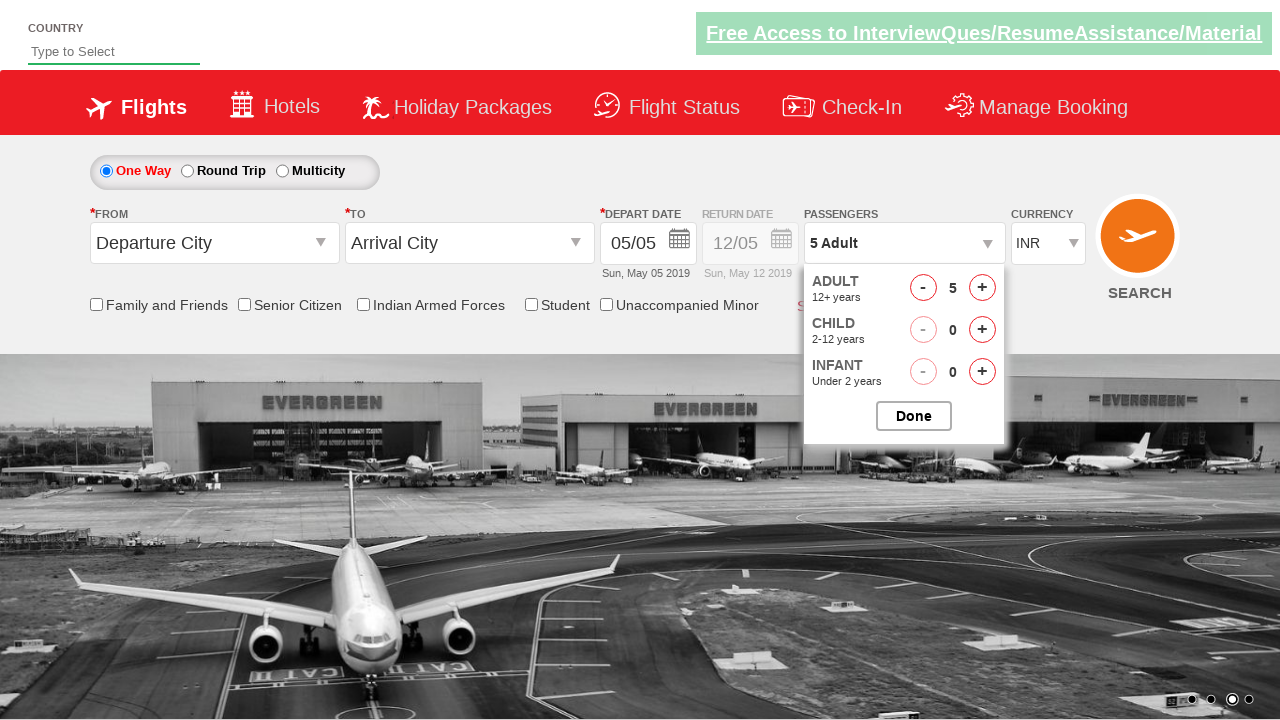

Closed the passenger selection dropdown at (914, 416) on #btnclosepaxoption
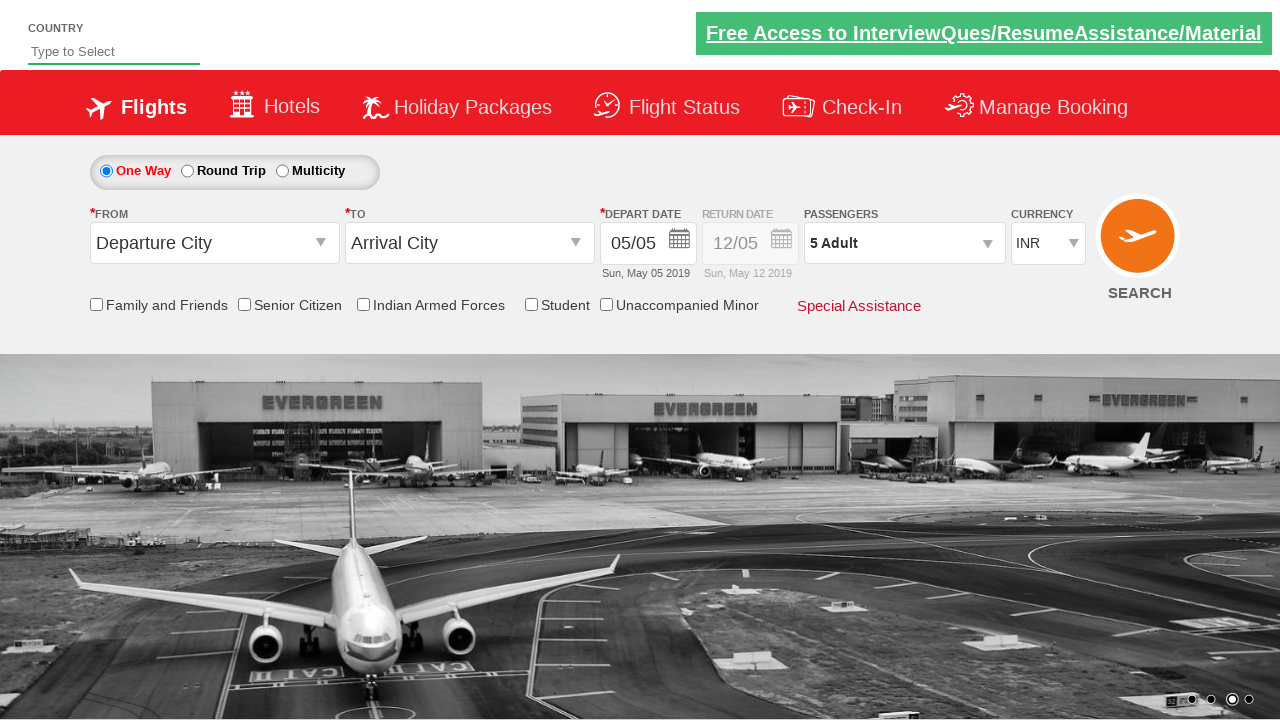

Verified passenger count text displays '5 Adult'
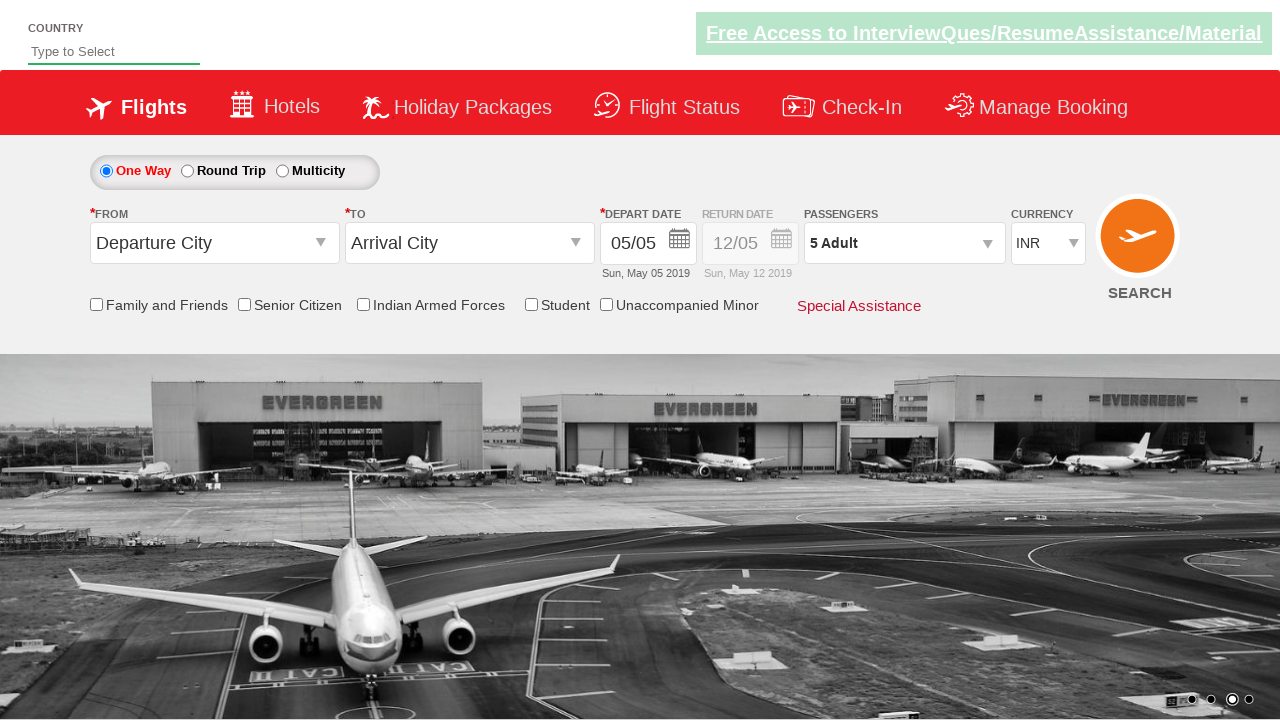

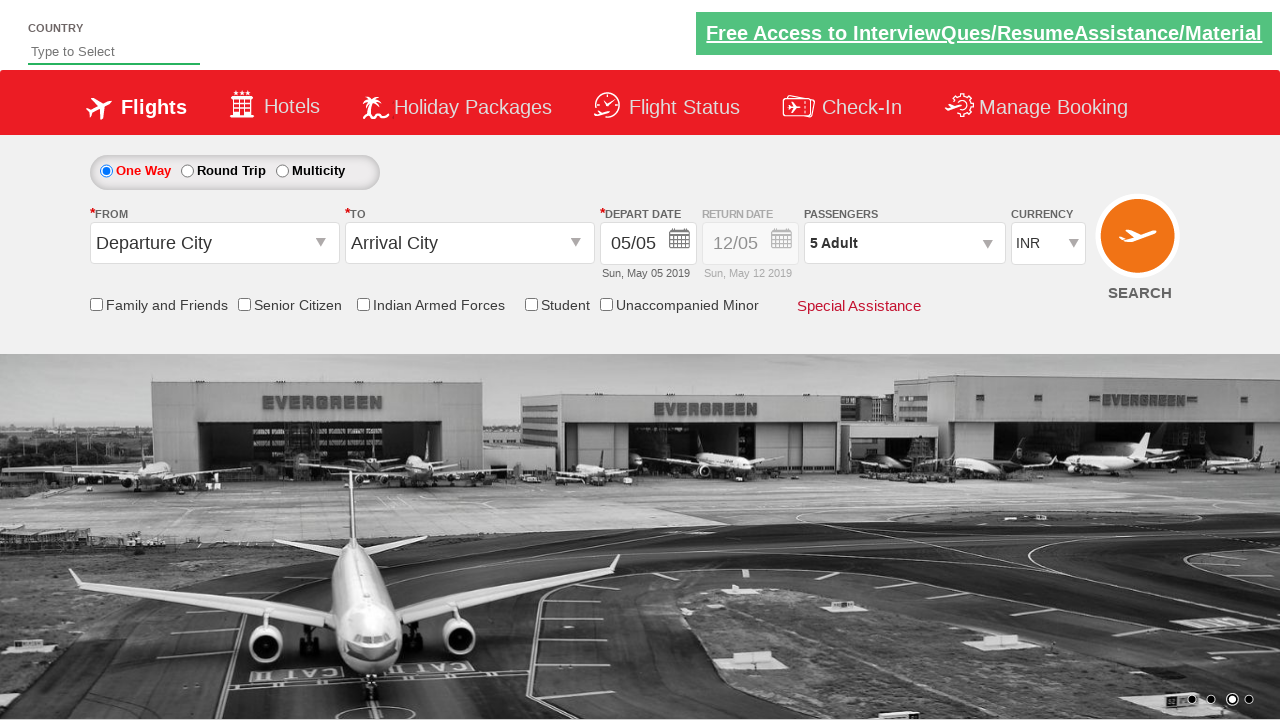